Navigates to the Fireflink website and maximizes the browser window

Starting URL: https://www.fireflink.com/

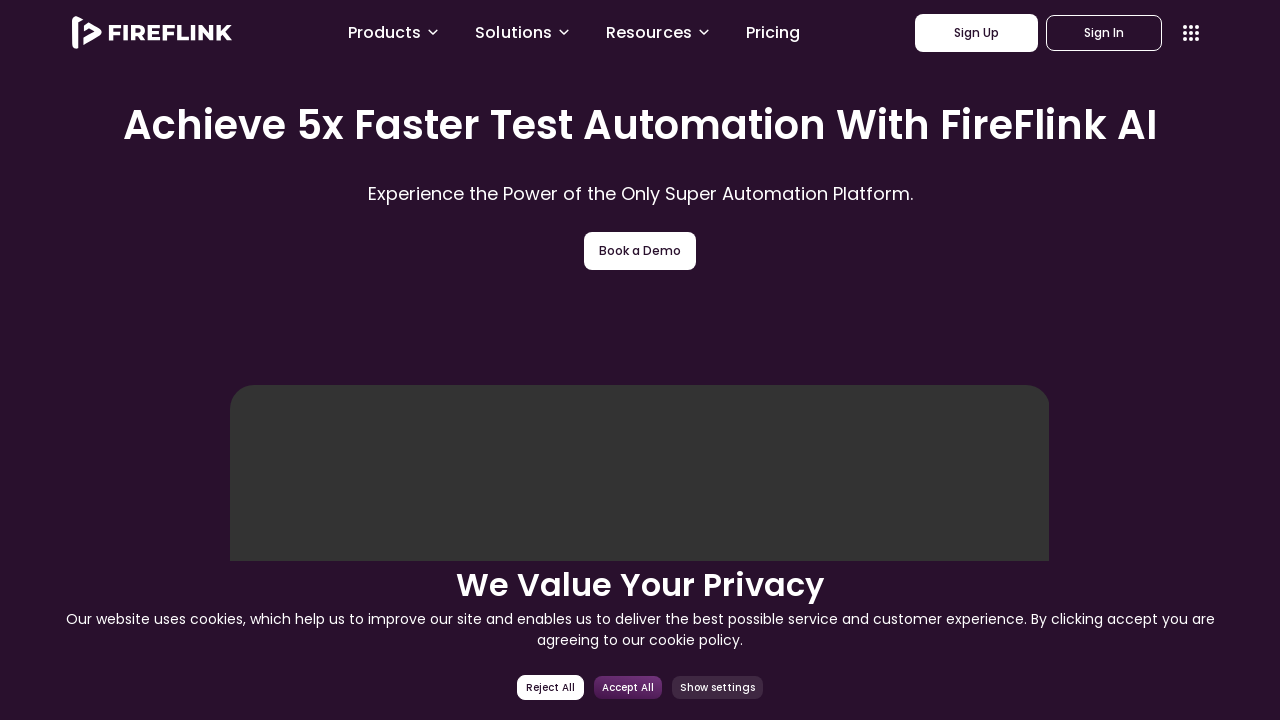

Waited for page to reach networkidle state on Fireflink website
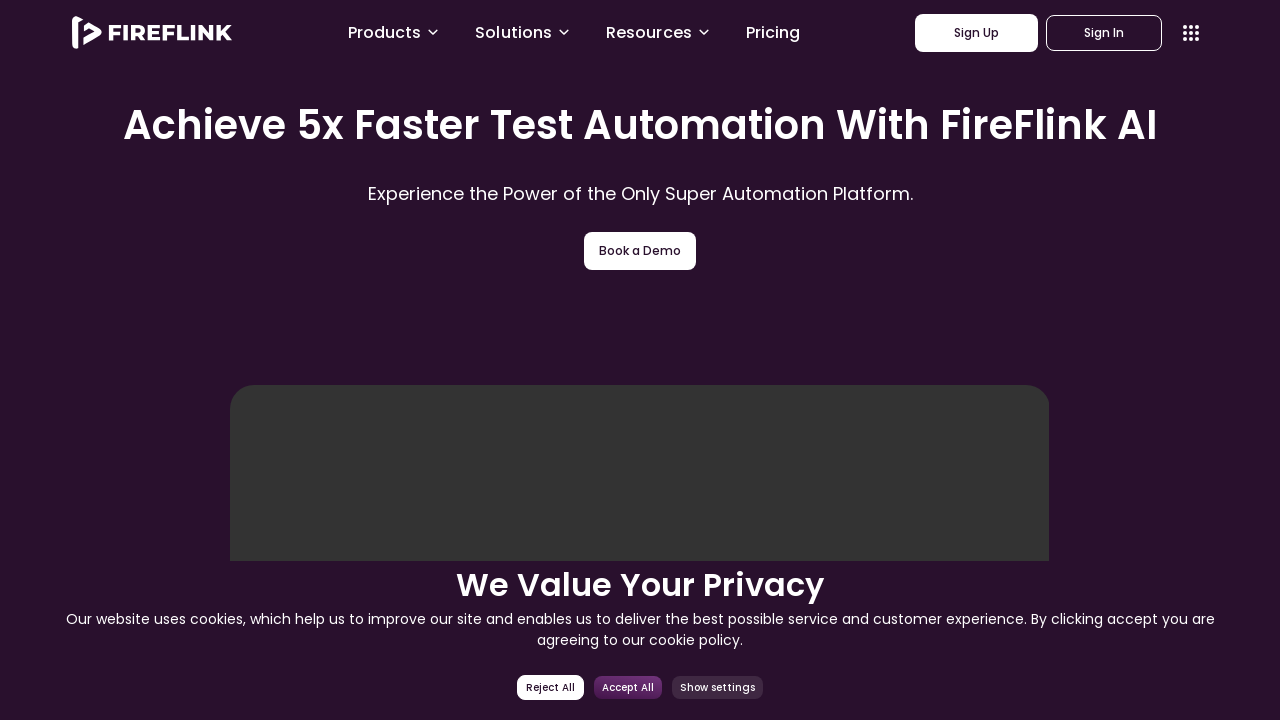

Scrolled to bottom of page to load all content
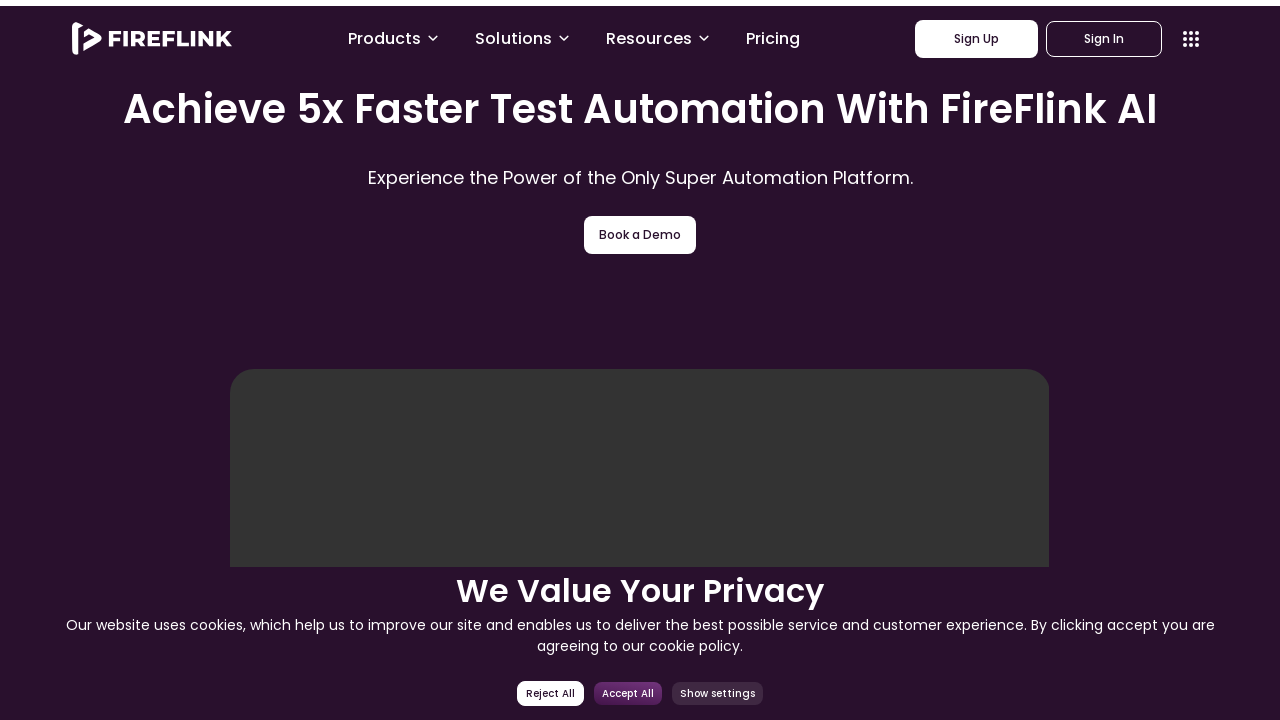

Scrolled back to top of page
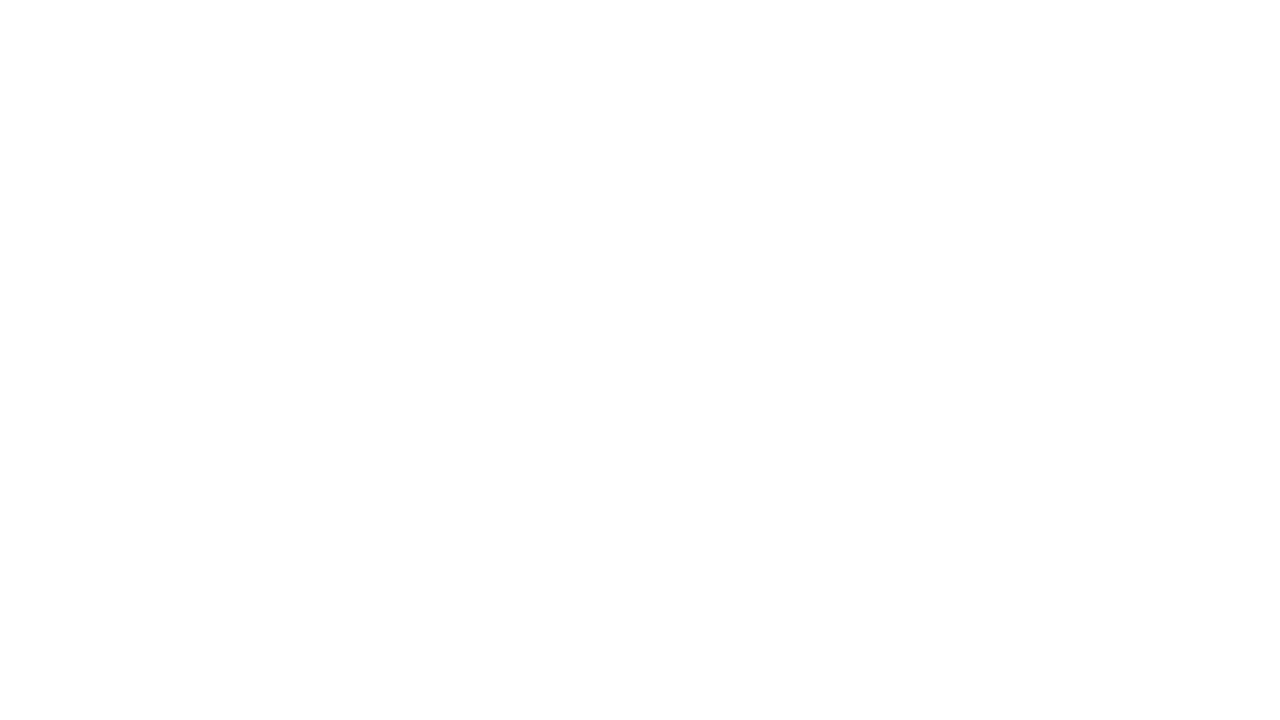

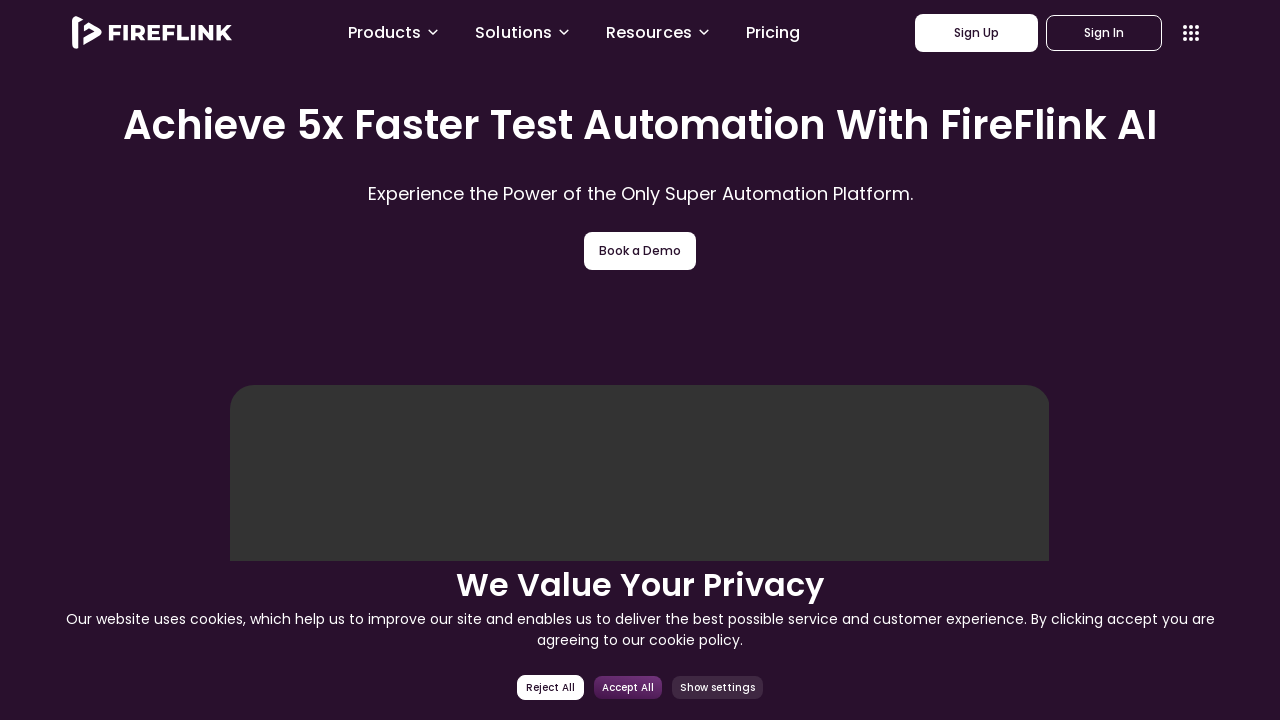